Tests clicking the ladder button on Pokemon Showdown and verifying the URL changes to the ladder page

Starting URL: https://play.pokemonshowdown.com

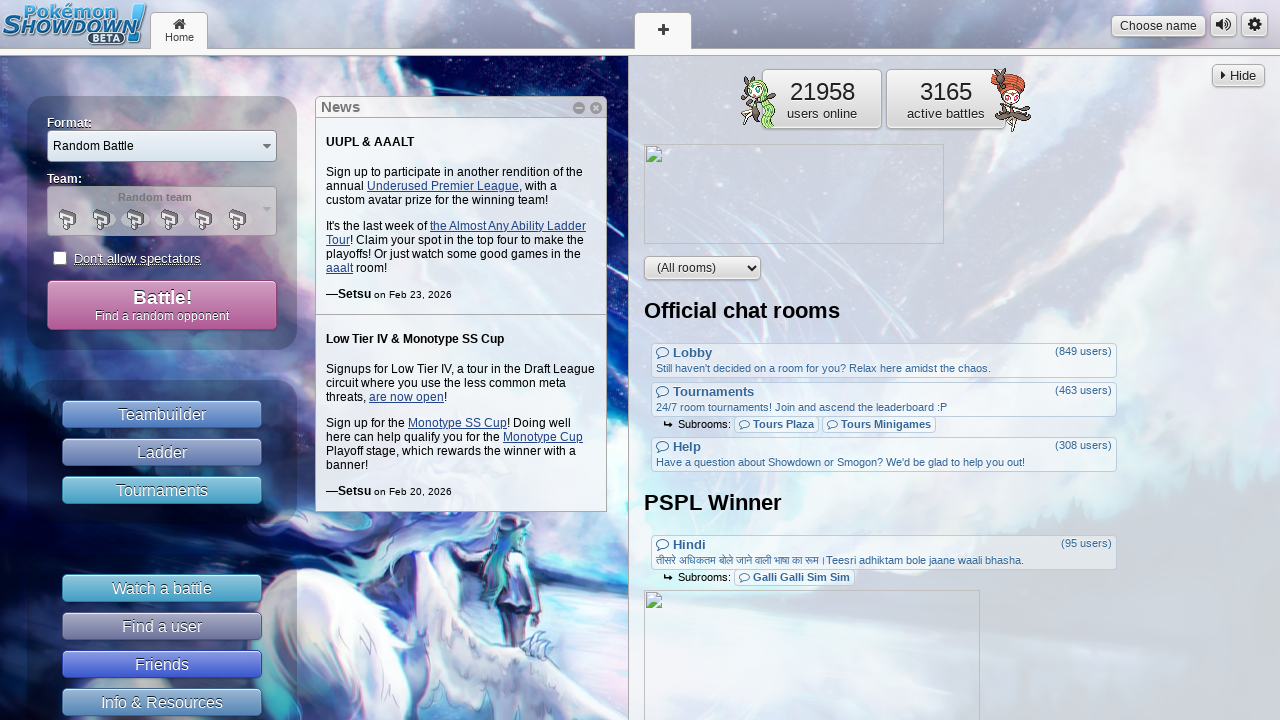

Clicked the ladder button on Pokemon Showdown main menu at (162, 452) on .button.mainmenu3
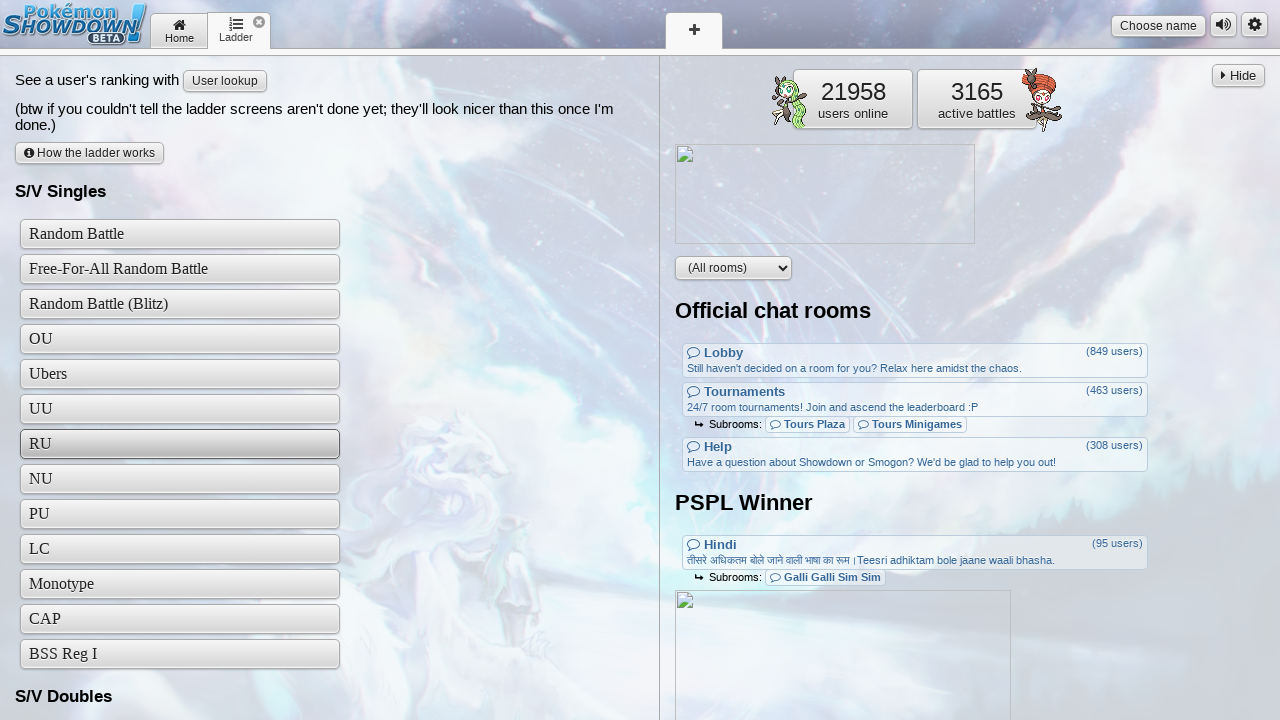

Successfully navigated to ladder page at https://play.pokemonshowdown.com/ladder
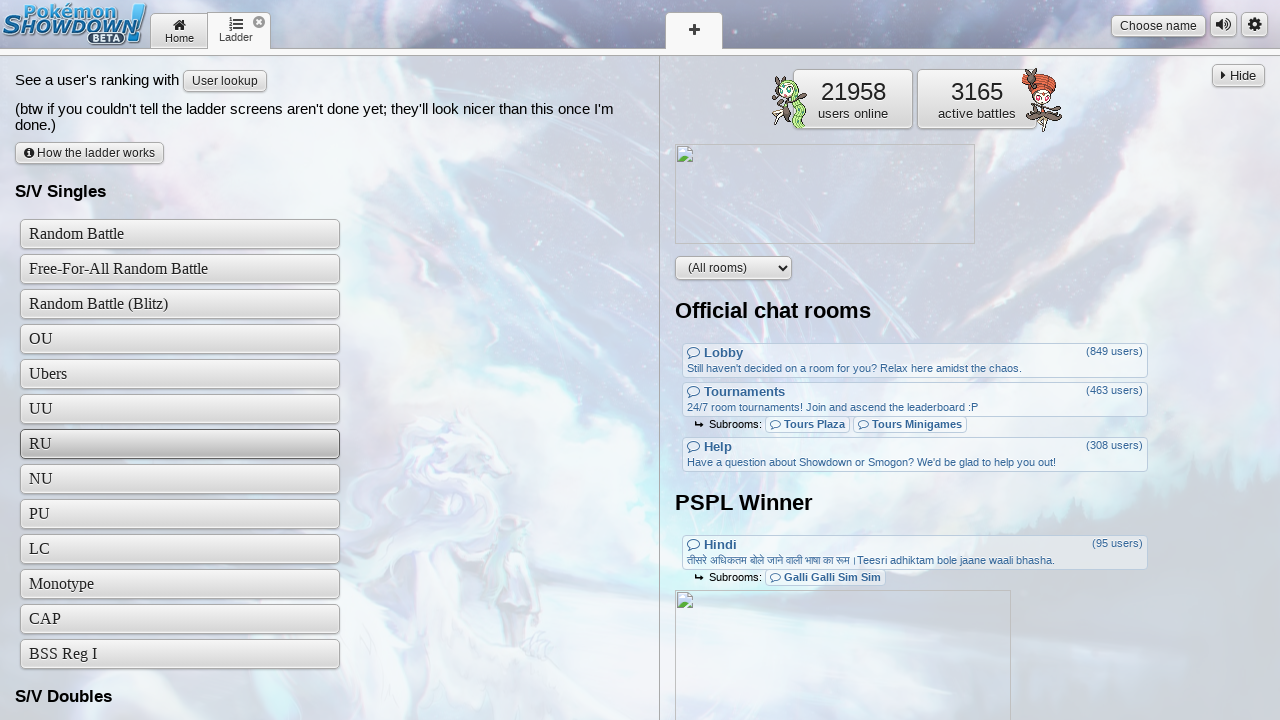

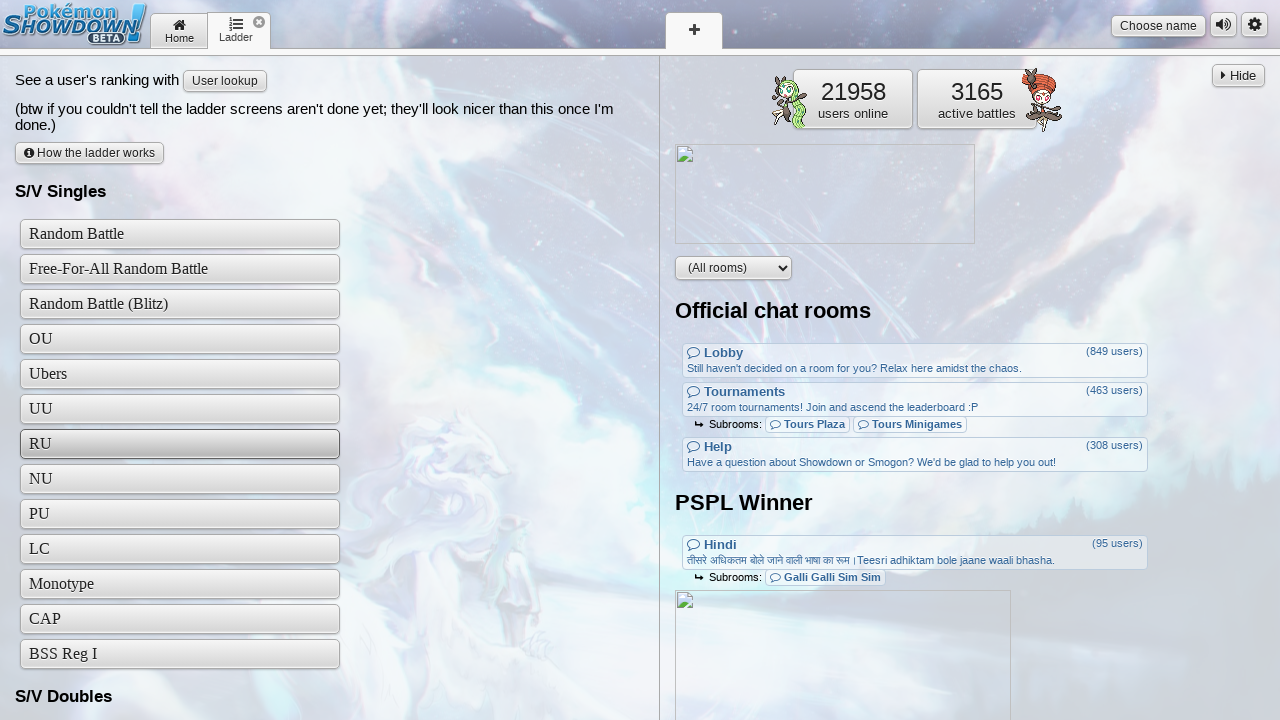